Tests checkbox and radio button states by verifying if elements are displayed, selected, and enabled across two different pages

Starting URL: https://the-internet.herokuapp.com/checkboxes

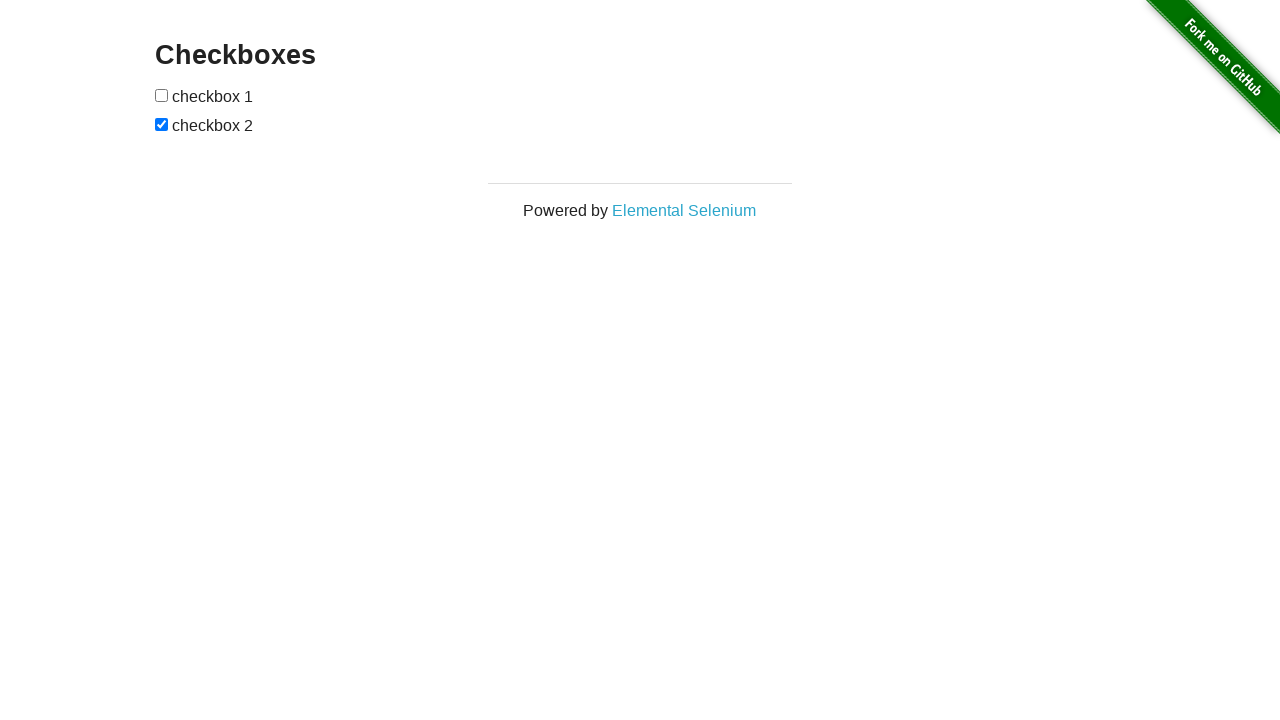

Checked if h3 element is displayed on checkboxes page
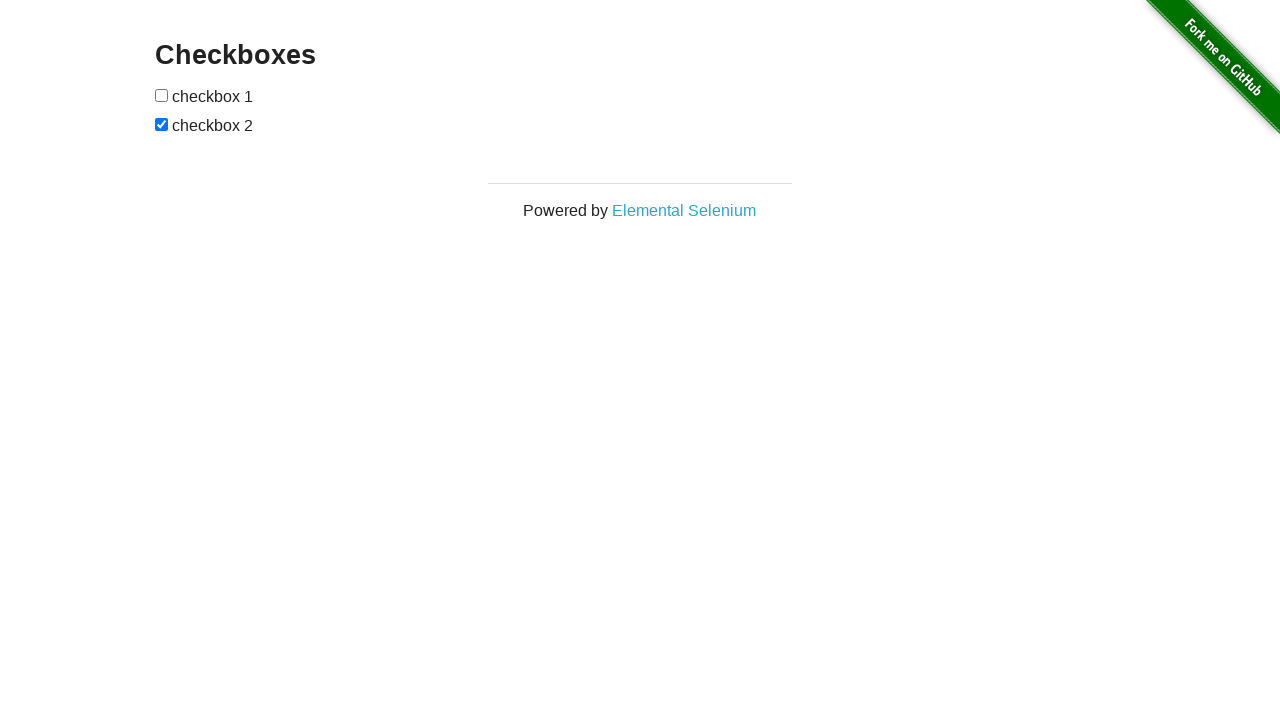

Verified first checkbox selection state
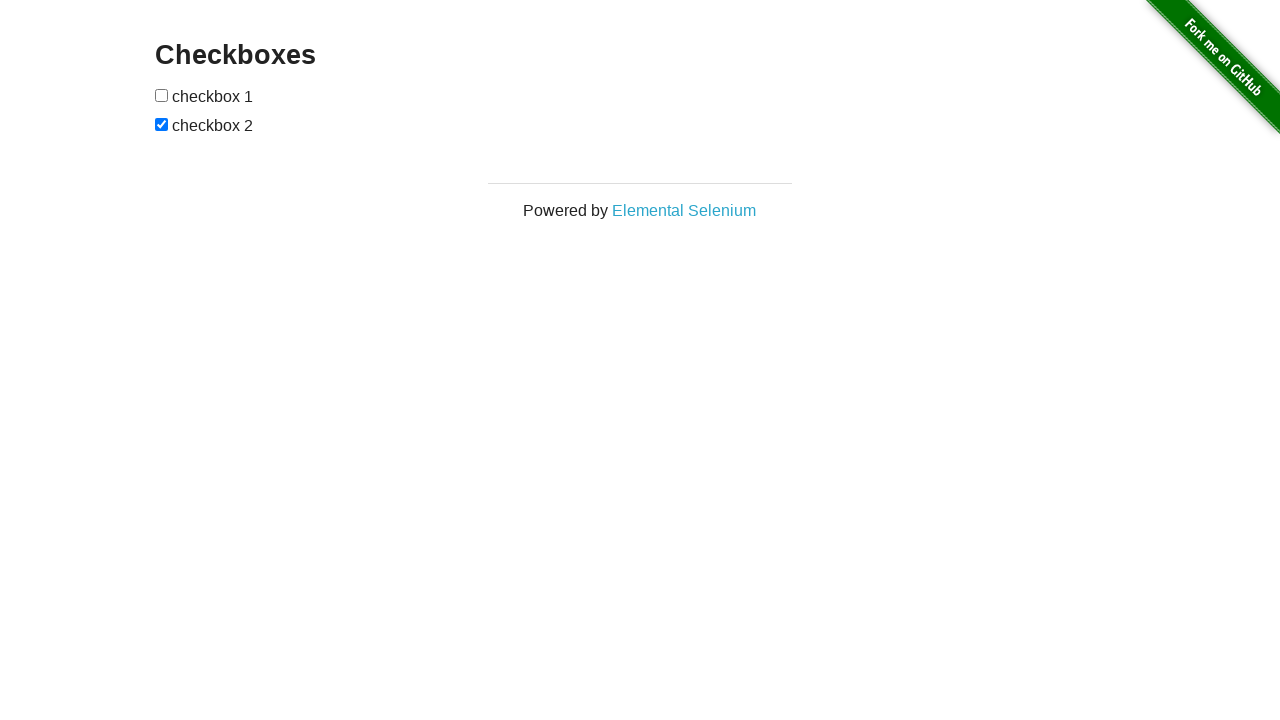

Verified second checkbox selection state
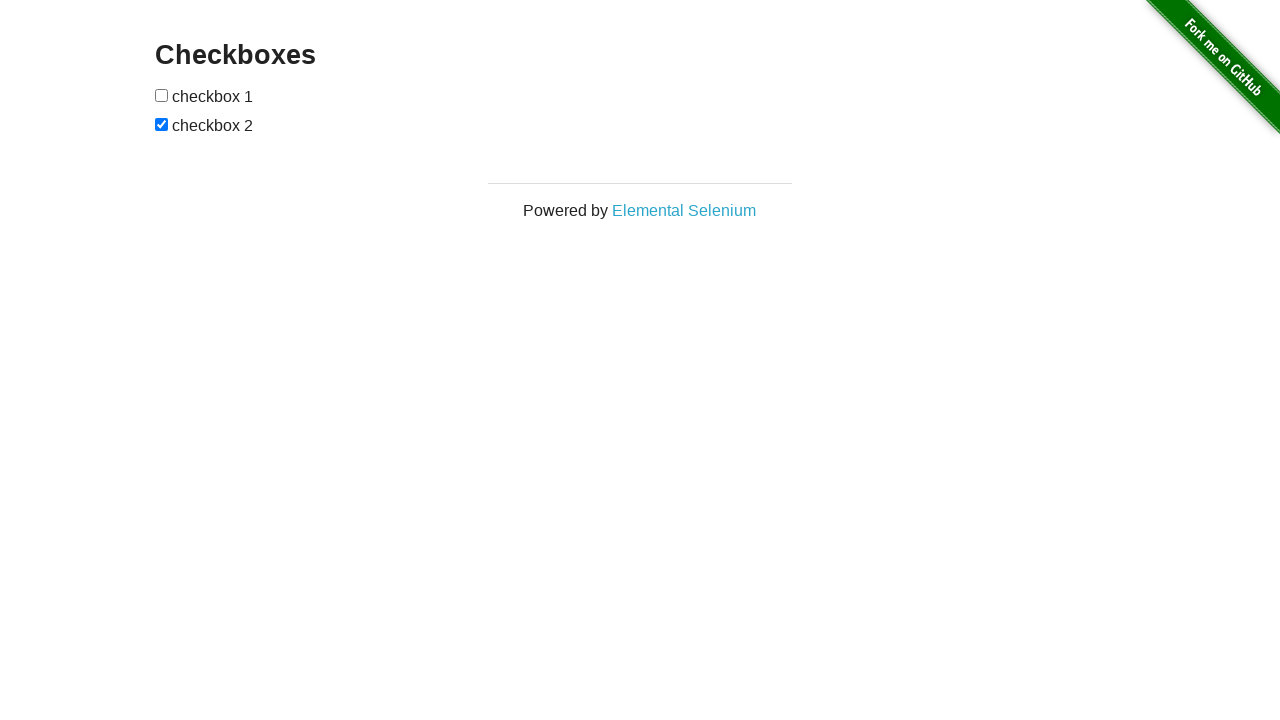

Navigated to radio button demo page at demoqa.com
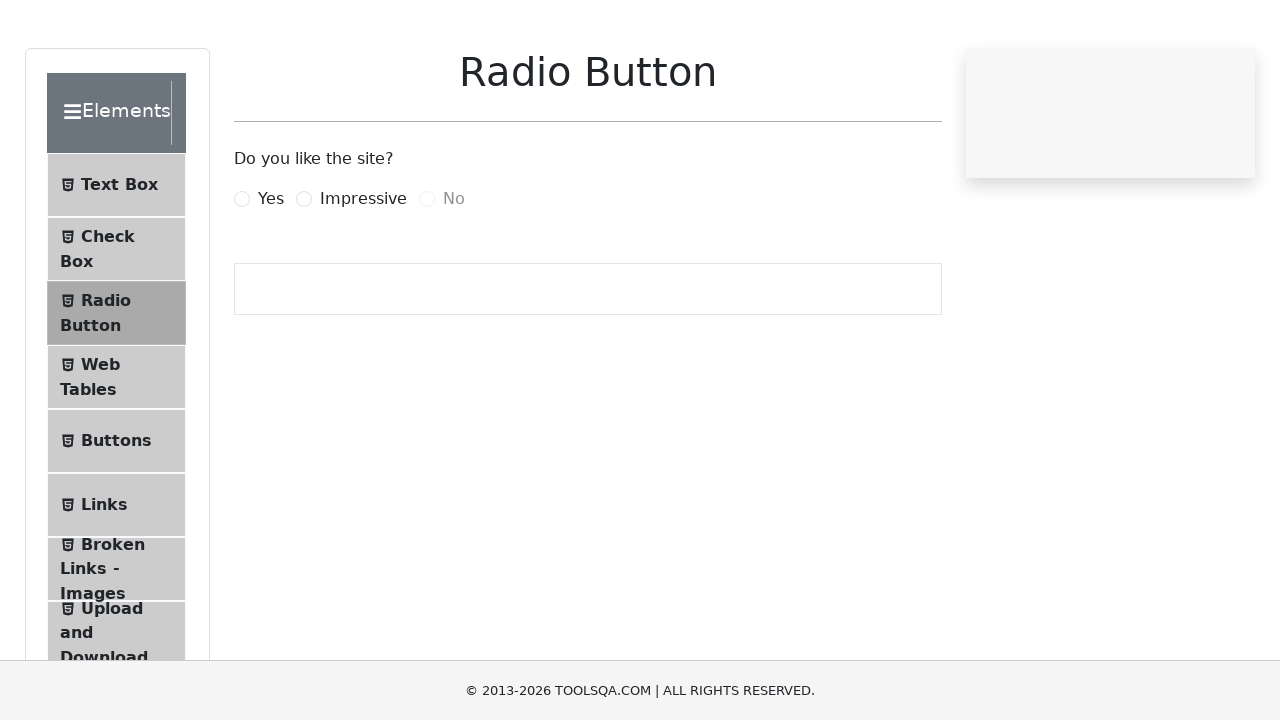

Verified impressive radio button is enabled
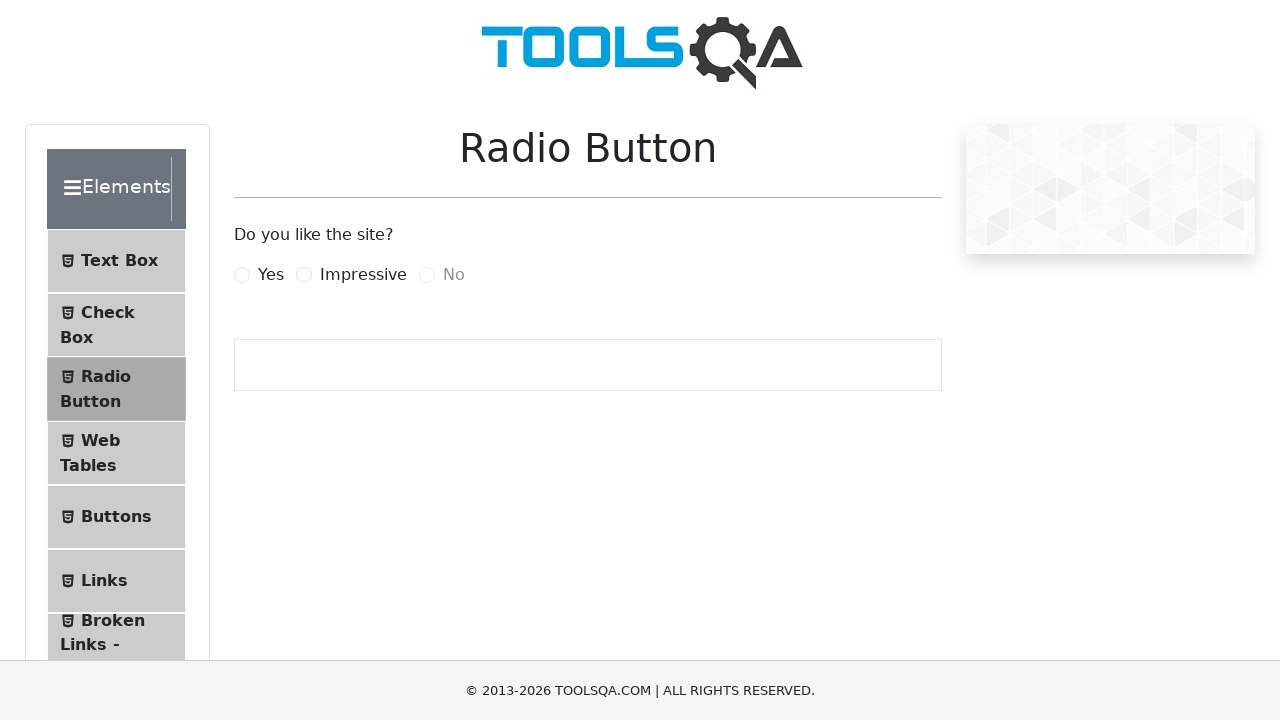

Verified no radio button is enabled
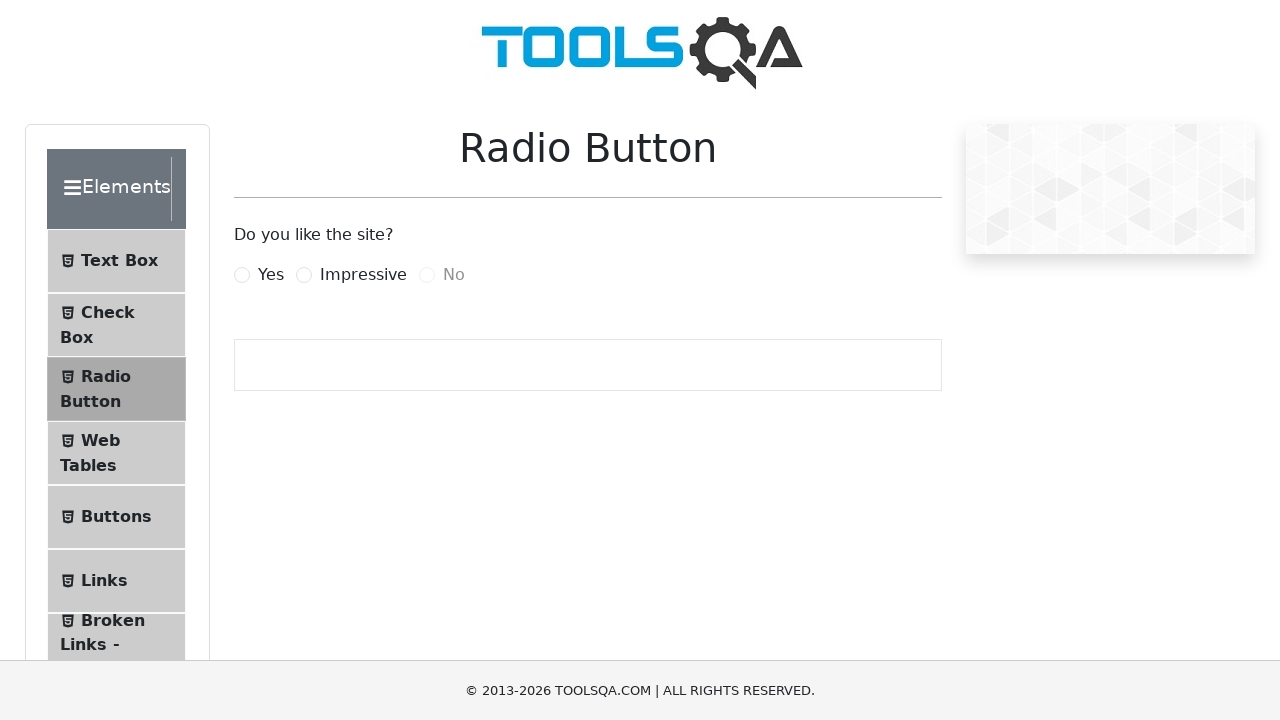

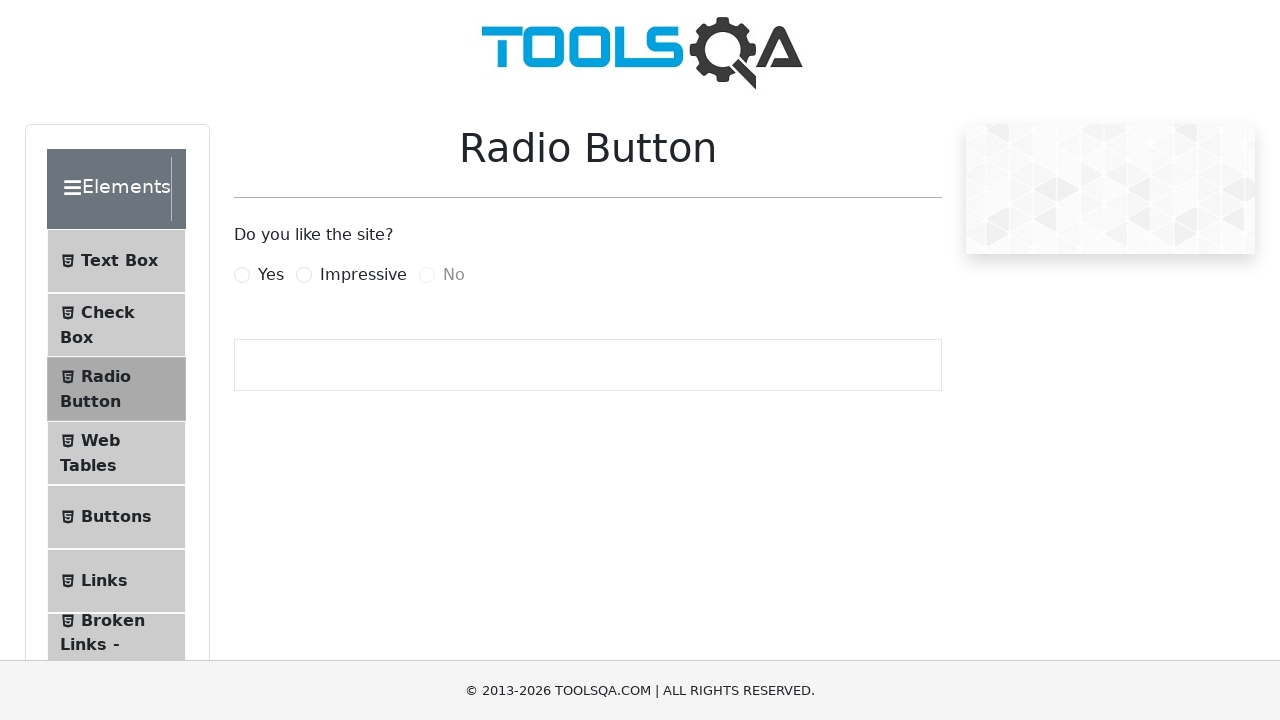